Tests date picker functionality by clearing the current date and entering a new date (10 days from today)

Starting URL: https://demoqa.com/date-picker

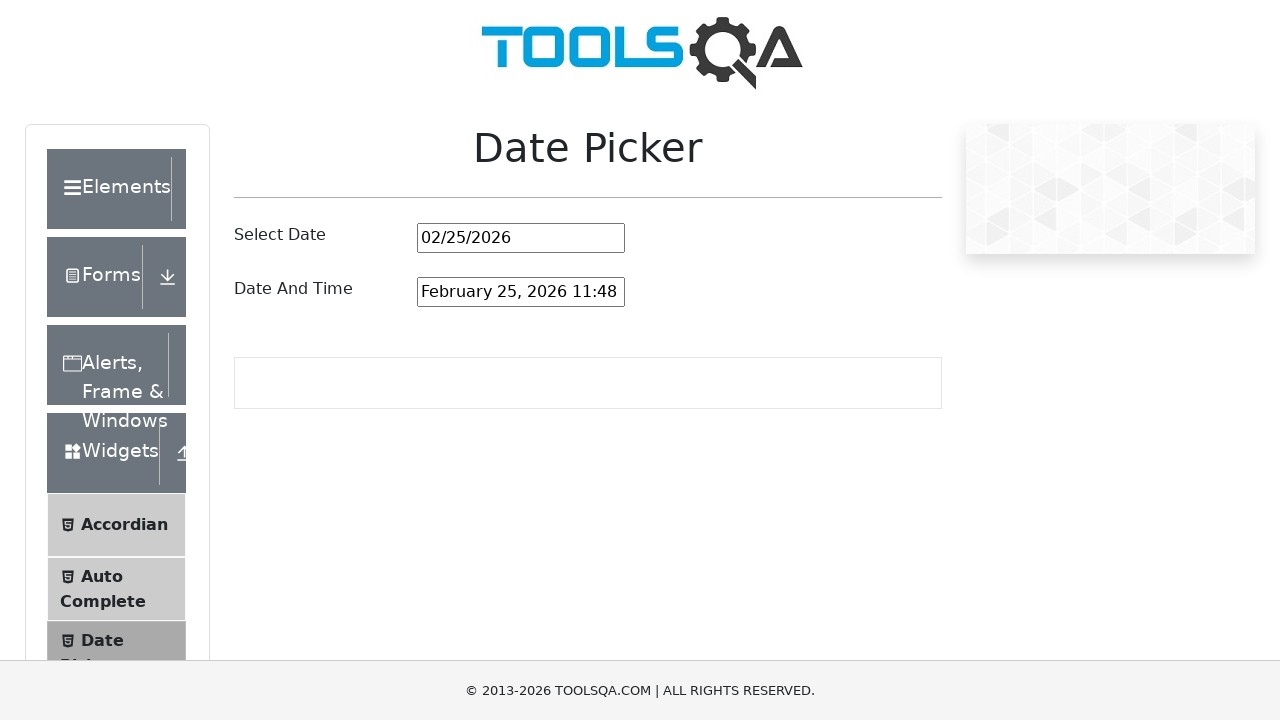

Located date picker input element
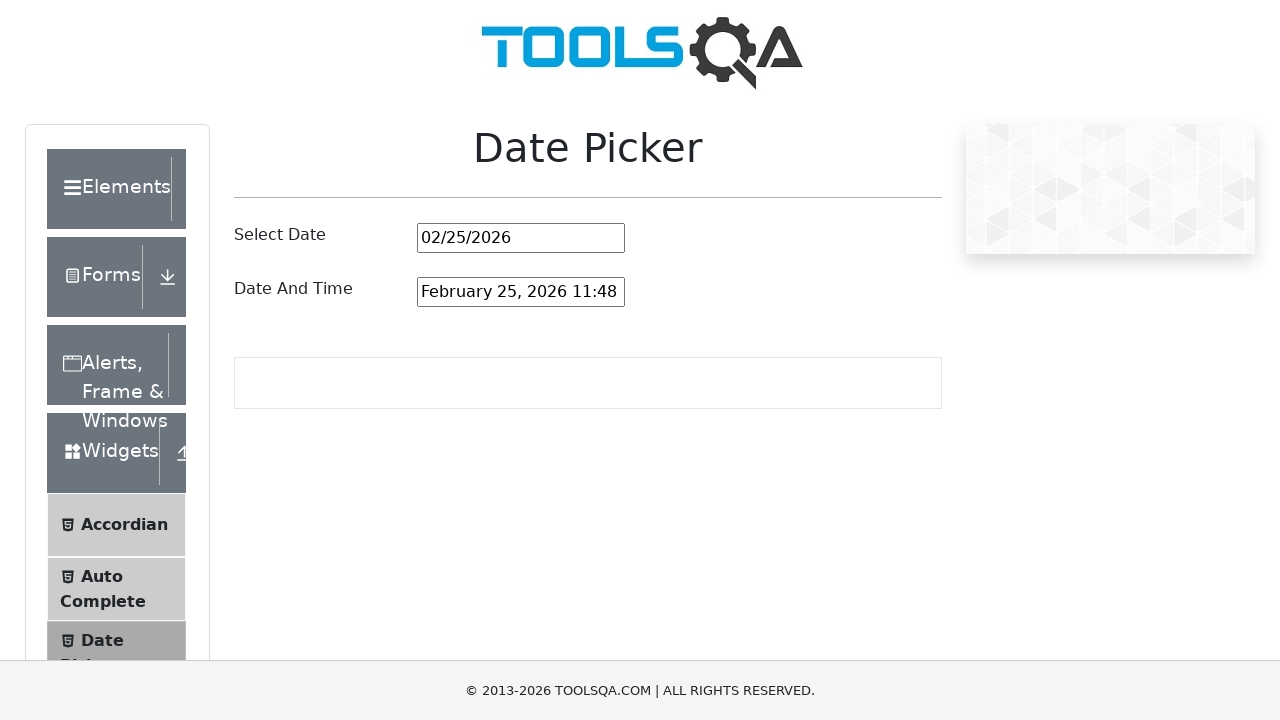

Calculated target date 10 days from today: 03/07/2026
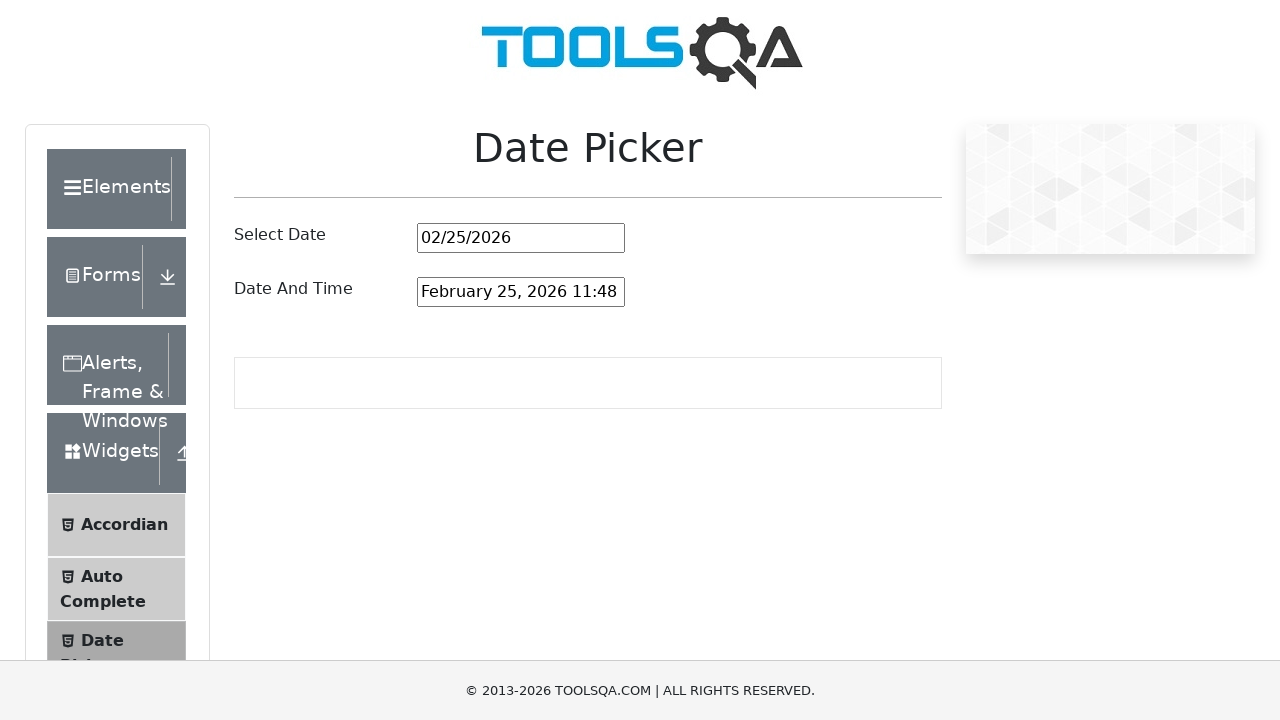

Clicked on date picker input field at (521, 238) on #datePickerMonthYearInput
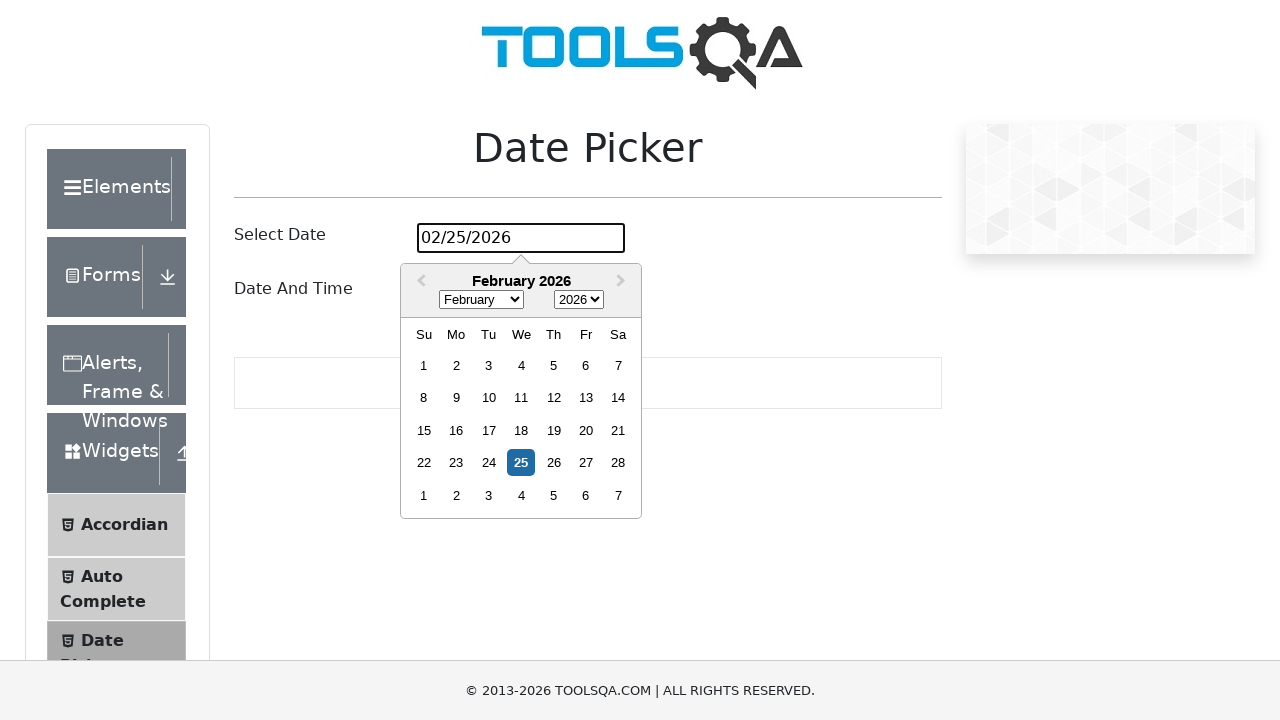

Selected all text in date picker input
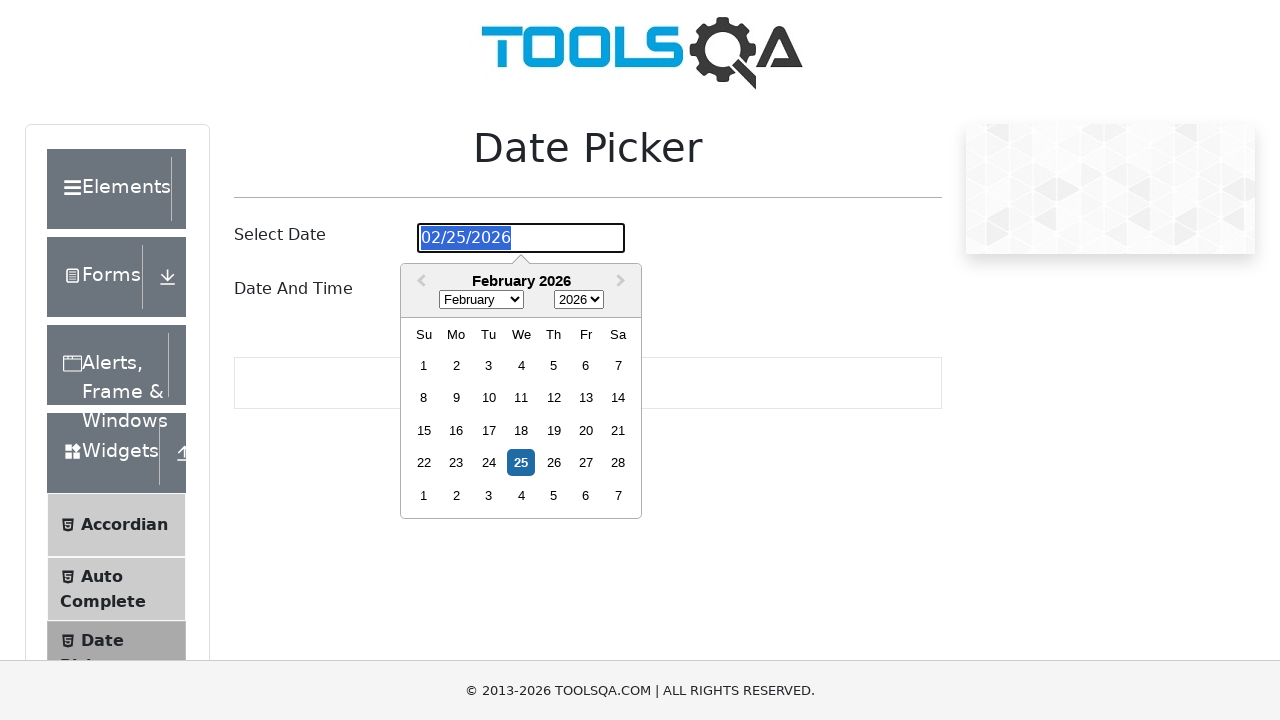

Cleared the current date from input field
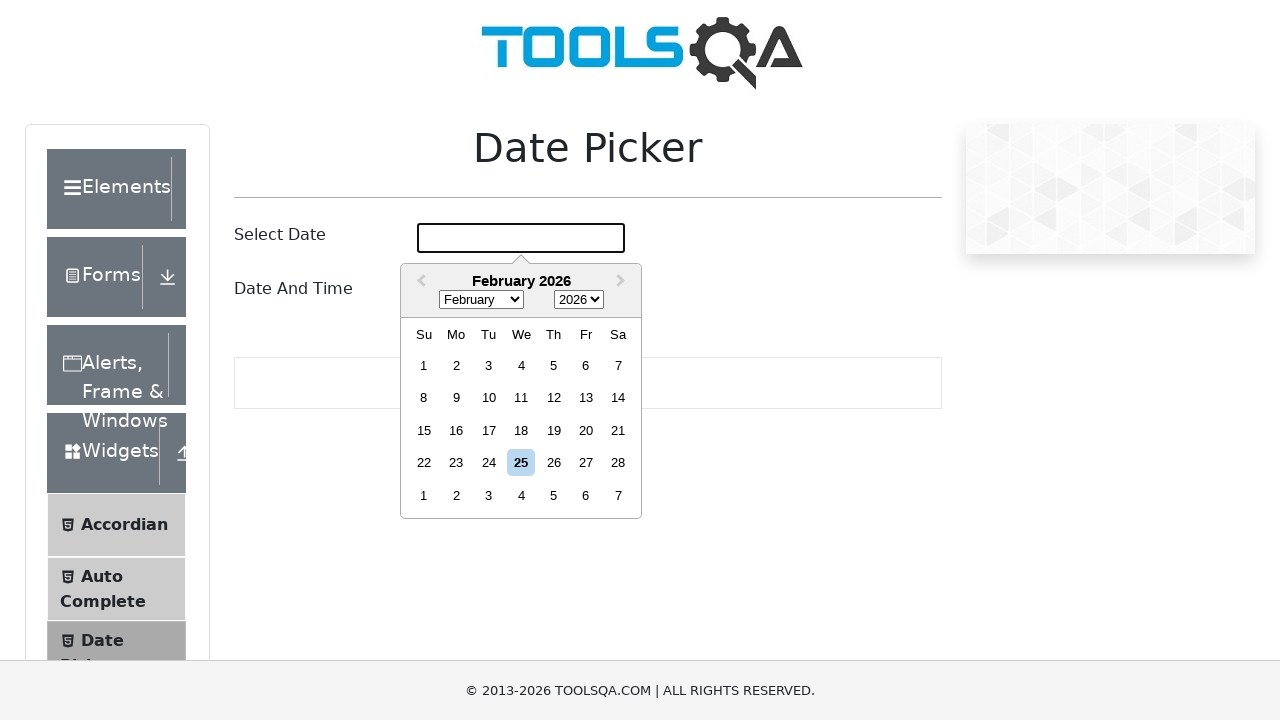

Filled date picker with new date: 03/07/2026 on #datePickerMonthYearInput
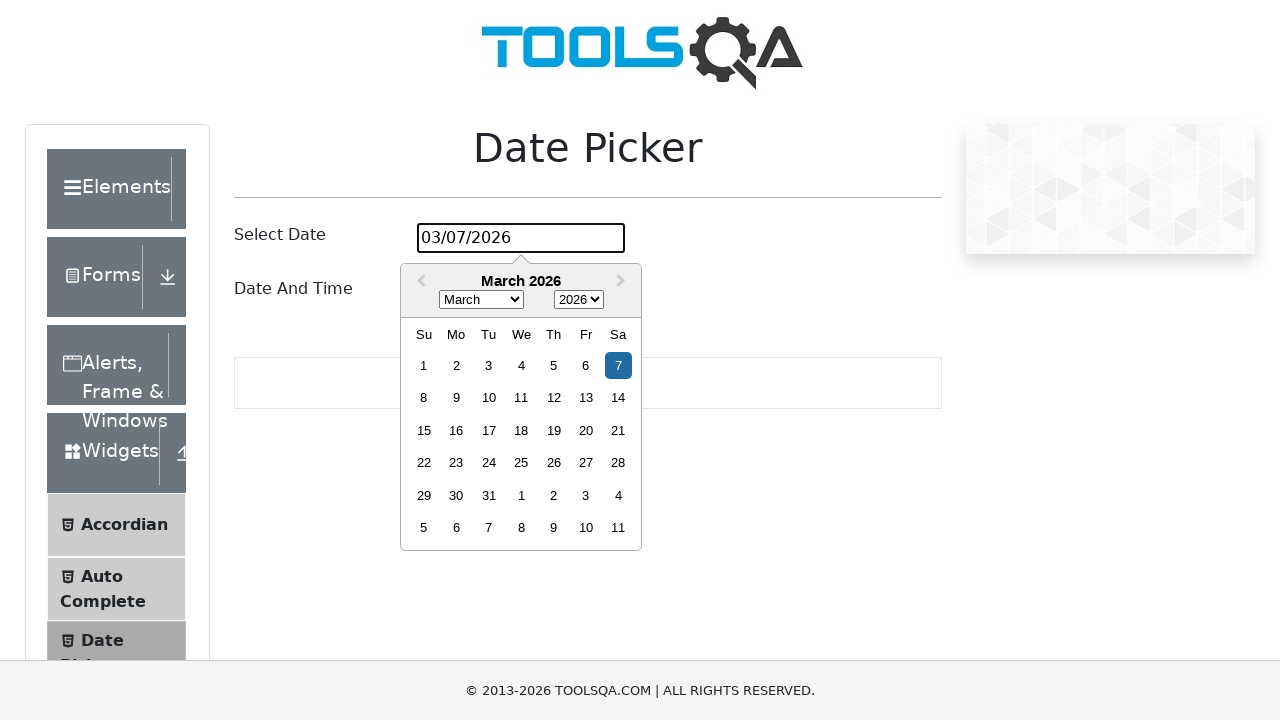

Pressed Enter to confirm date entry
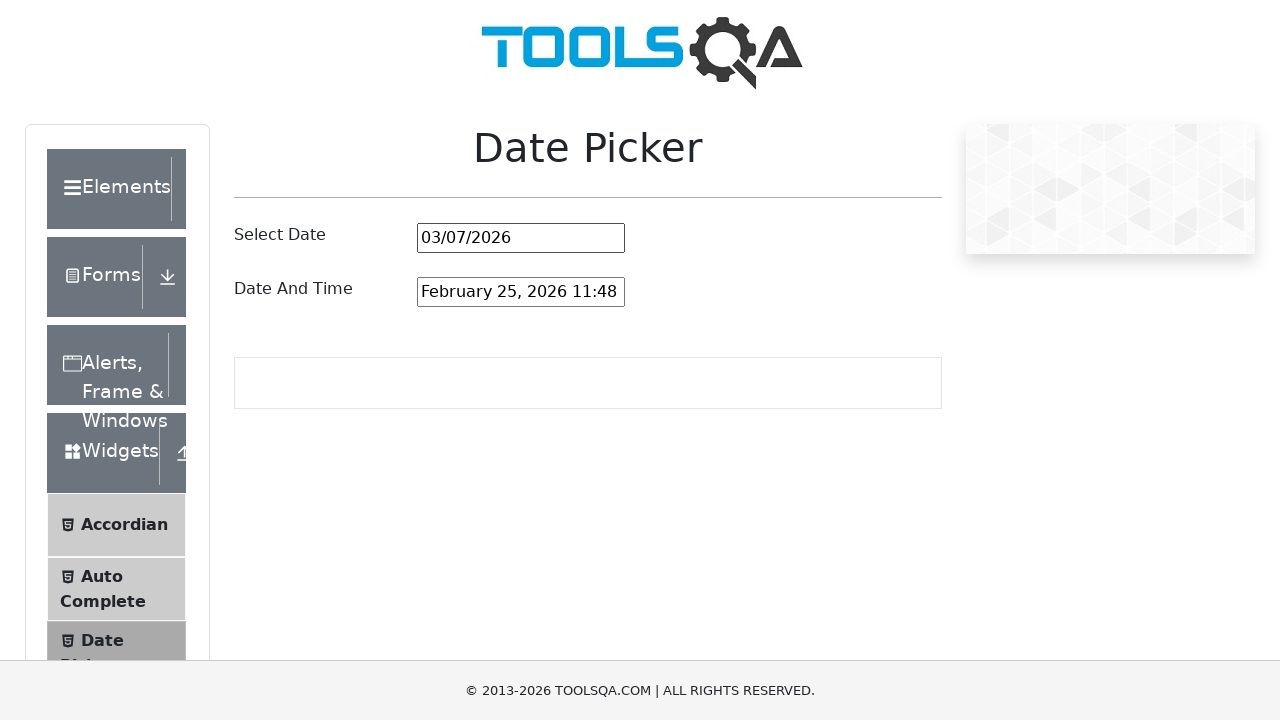

Verified date picker value matches expected date: 03/07/2026
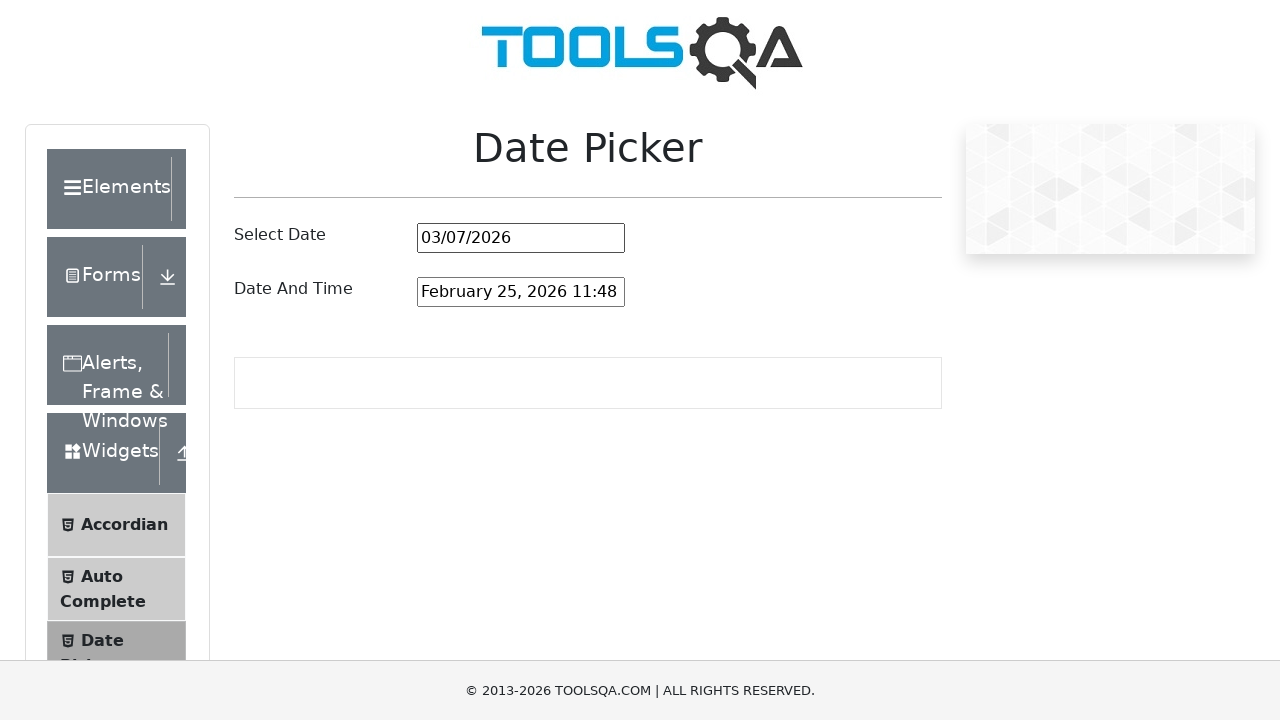

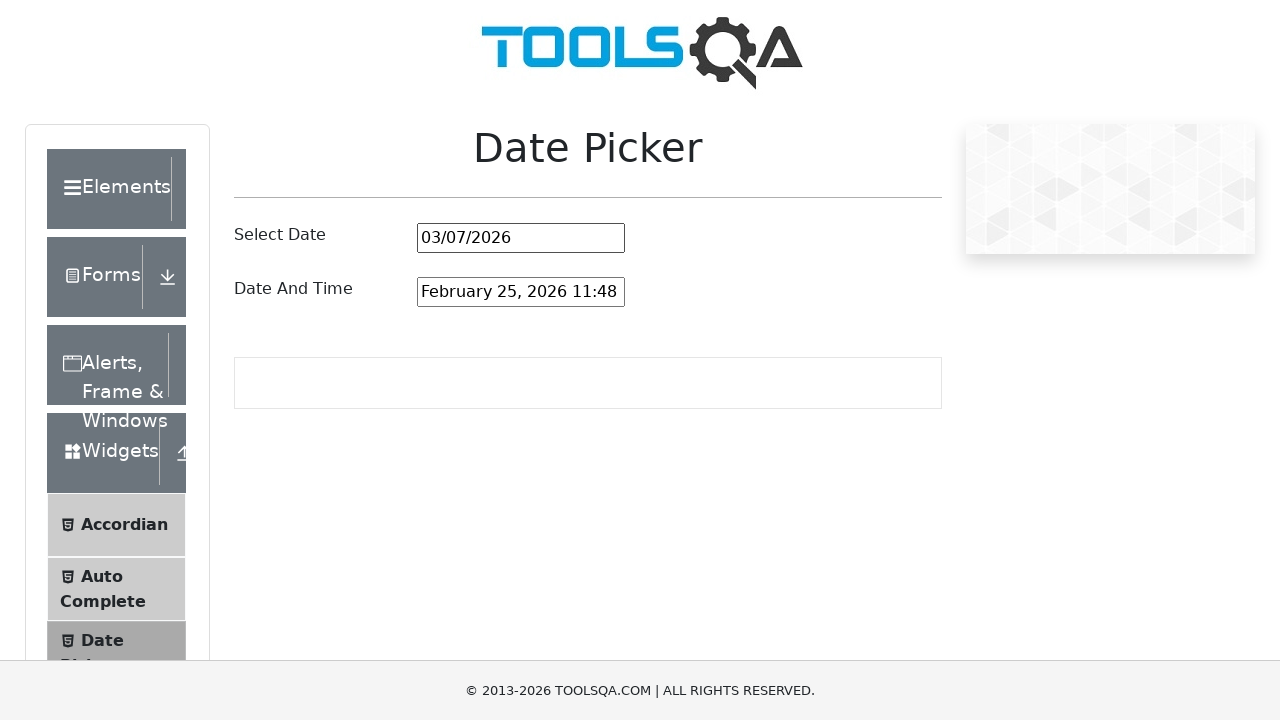